Searches for specific products on an e-commerce site, adds them to cart, and proceeds to checkout

Starting URL: https://rahulshettyacademy.com/seleniumPractise/#/

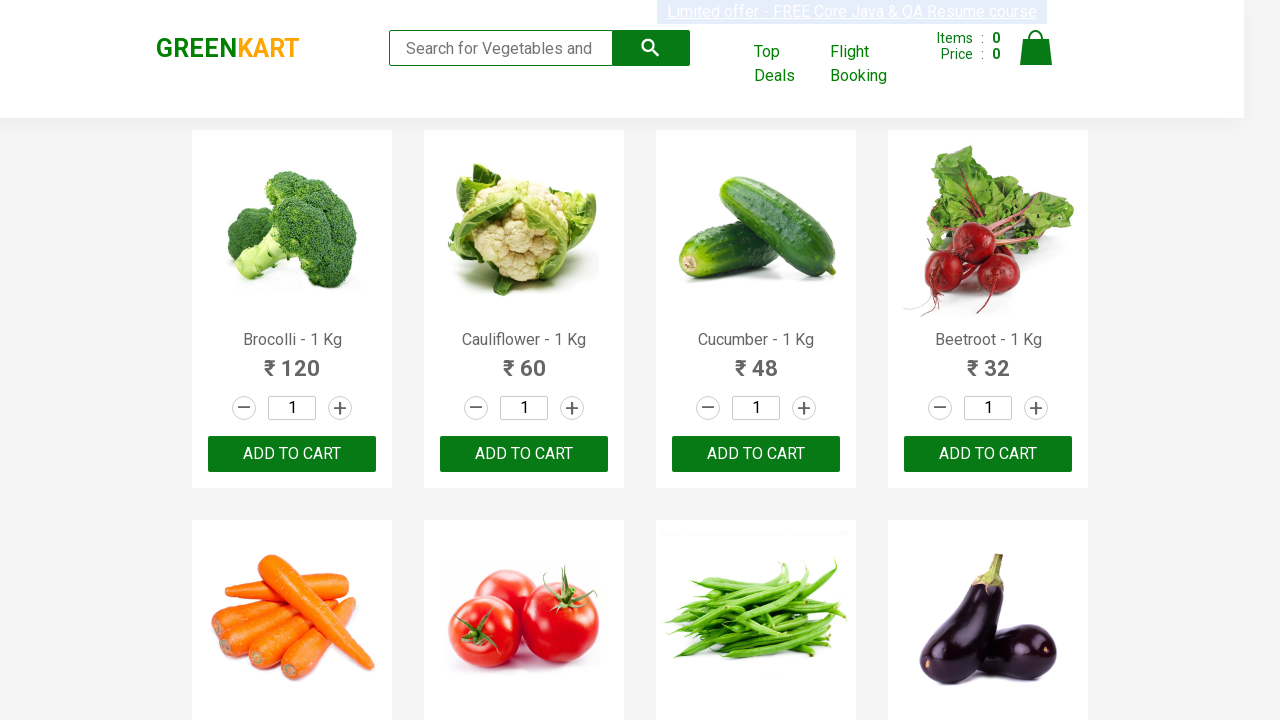

Waited for product names to load on the page
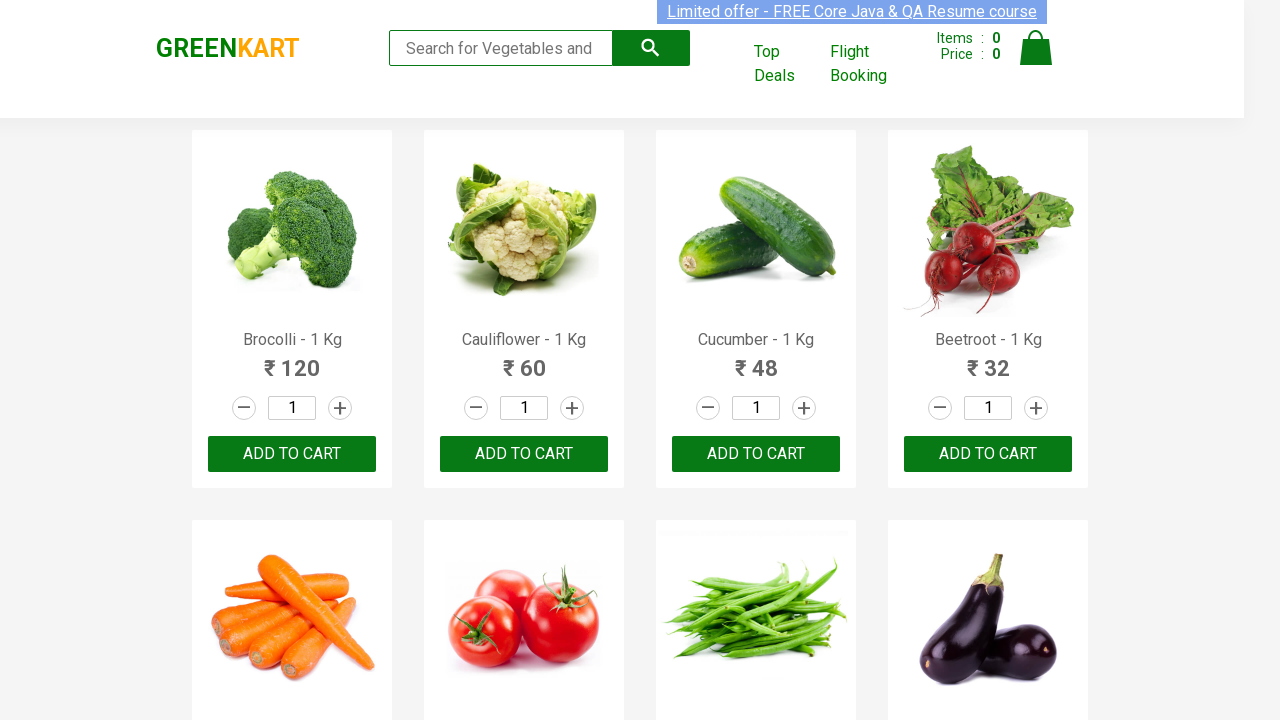

Retrieved all product name elements from the page
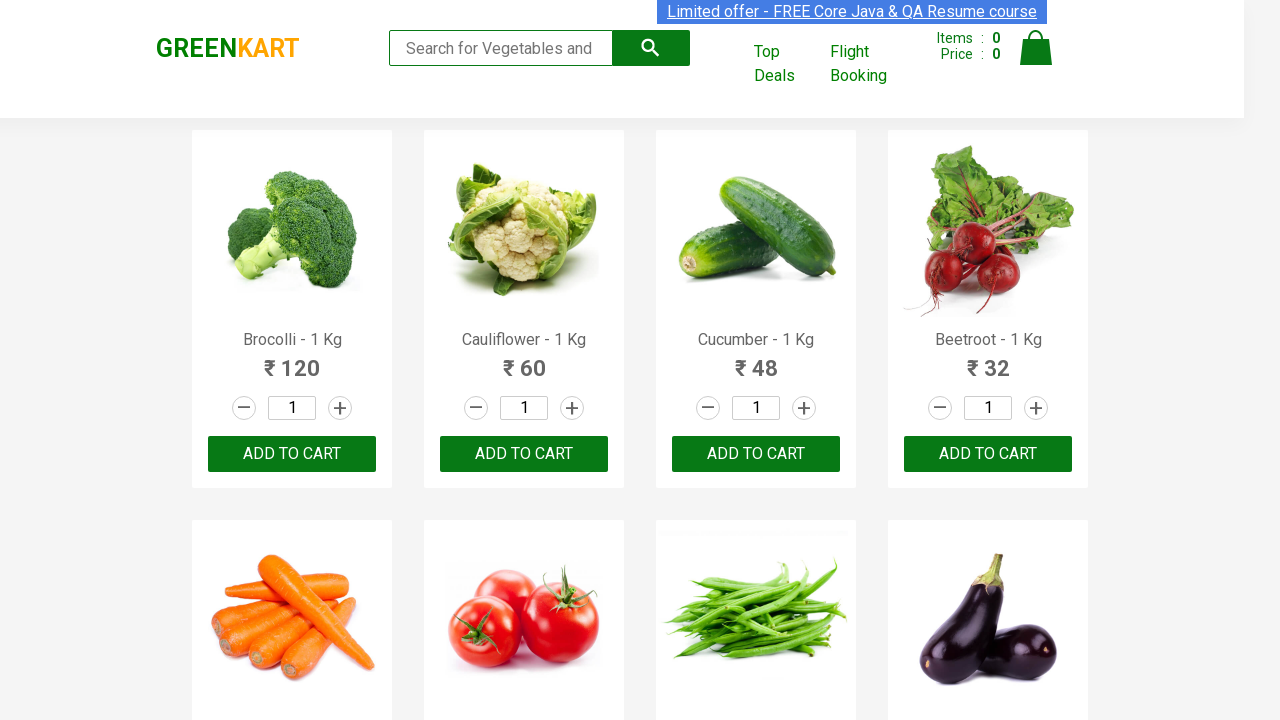

Clicked 'ADD TO CART' button for product: Tomato at (524, 360) on xpath=//button[text()='ADD TO CART'] >> nth=5
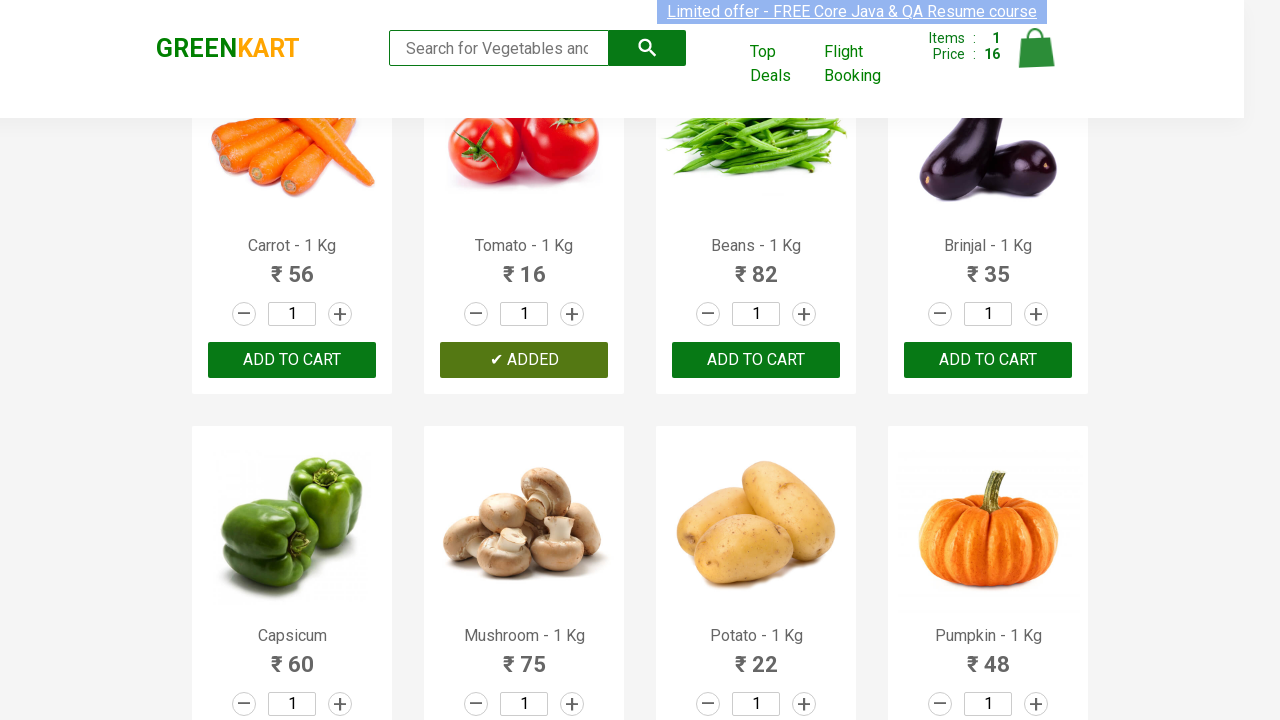

Clicked on the cart icon to open shopping cart at (1036, 48) on xpath=//img[@alt='Cart']
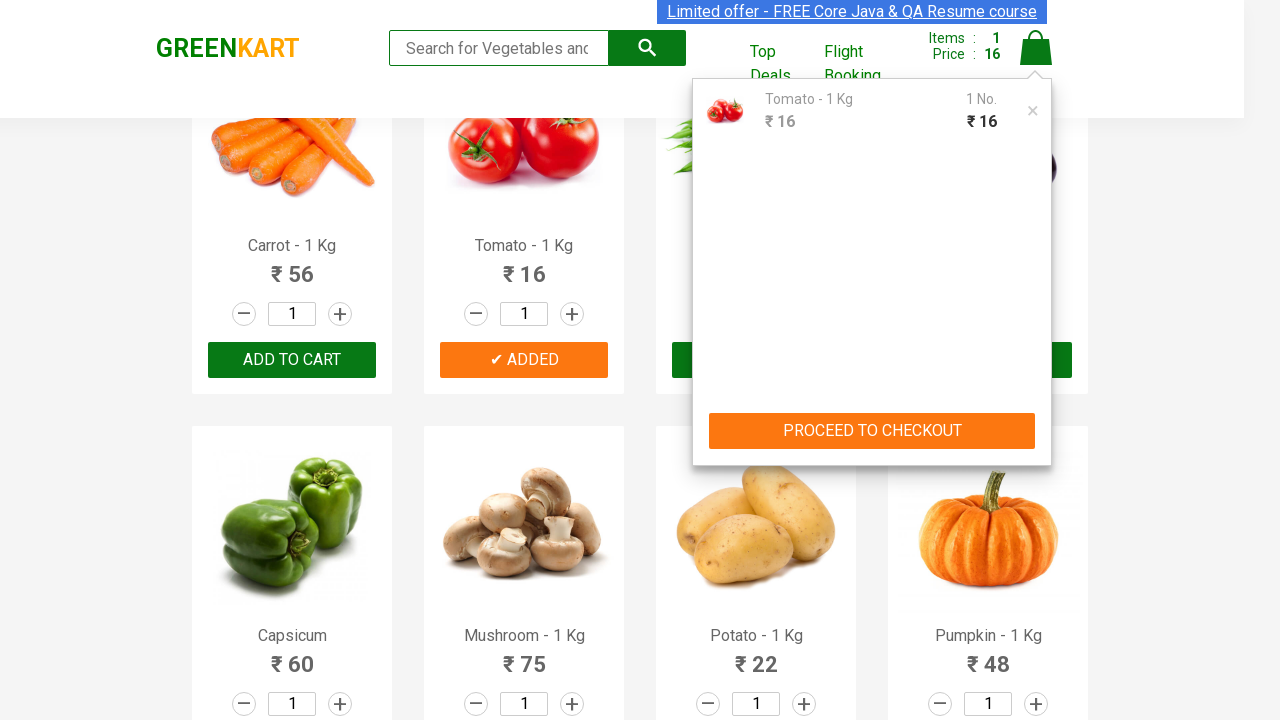

Waited for the 'PROCEED TO CHECKOUT' button to appear
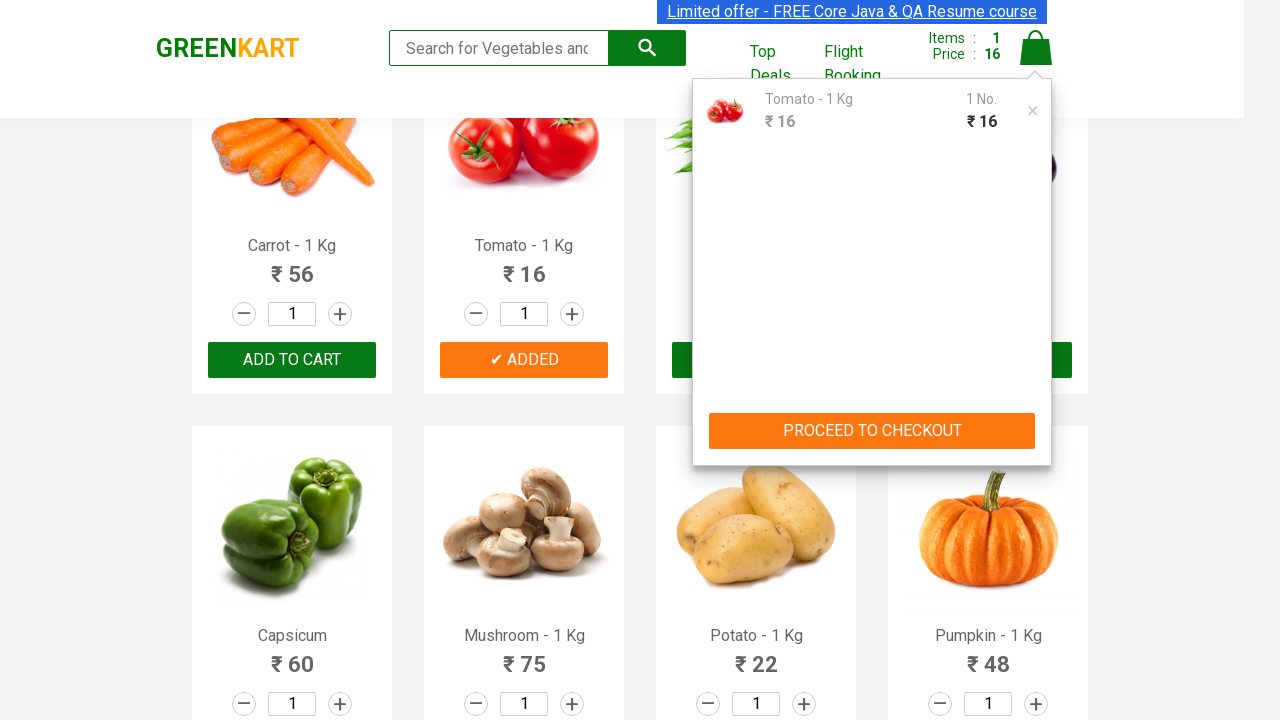

Clicked 'PROCEED TO CHECKOUT' button to proceed with purchase at (872, 431) on xpath=//button[text()='PROCEED TO CHECKOUT']
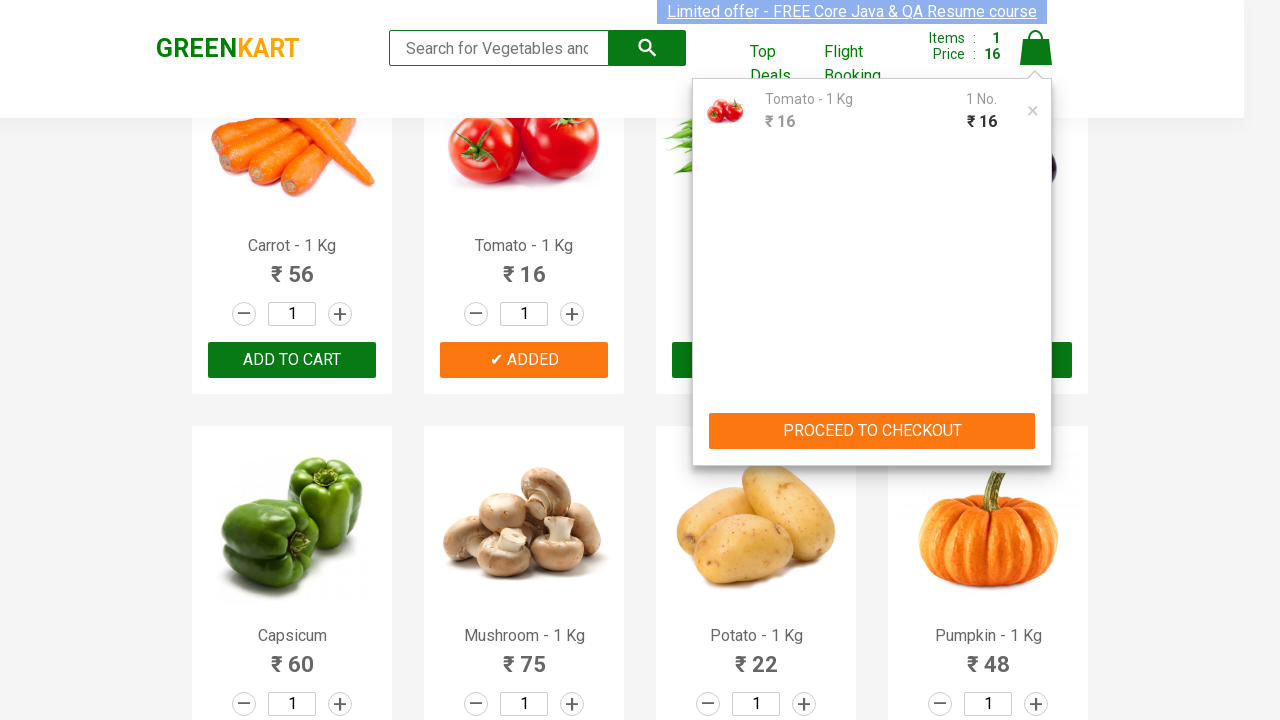

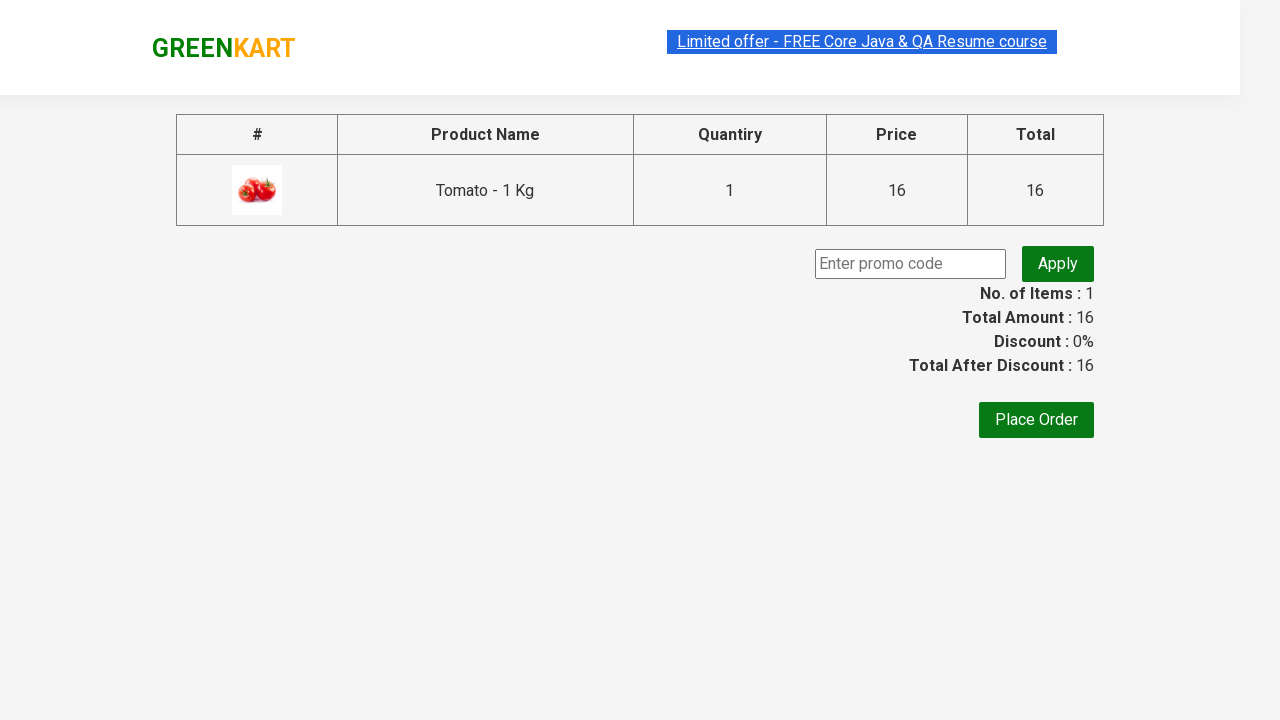